Tests the search functionality on labirint.ru by entering "python" in the search field and submitting the search form

Starting URL: https://www.labirint.ru

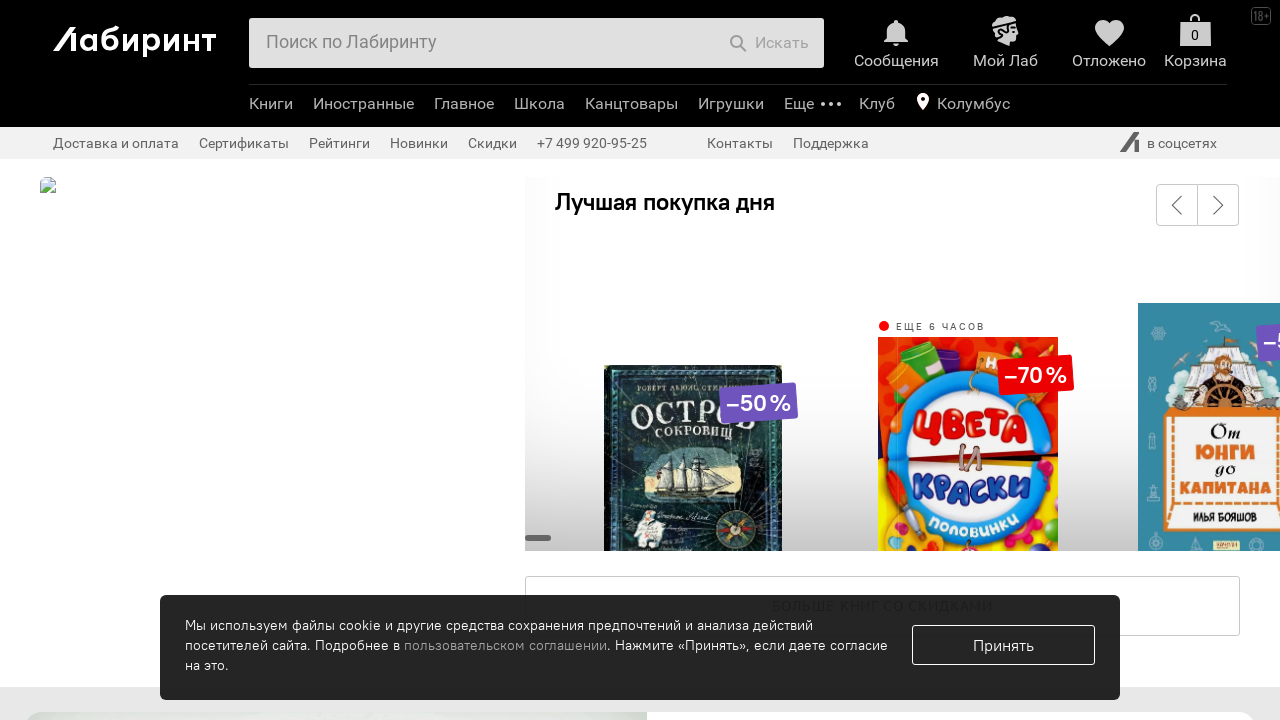

Filled search field with 'python' on #search-field
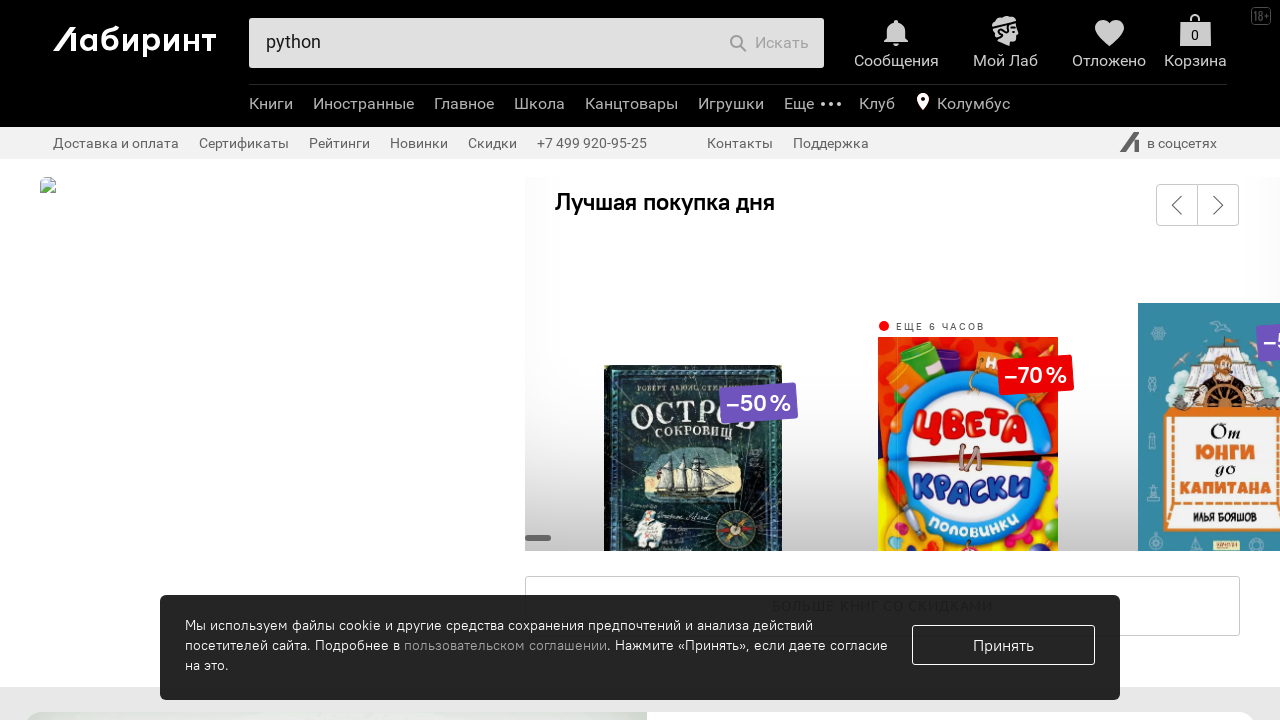

Clicked submit button to search for 'python' at (769, 43) on button[type='submit']
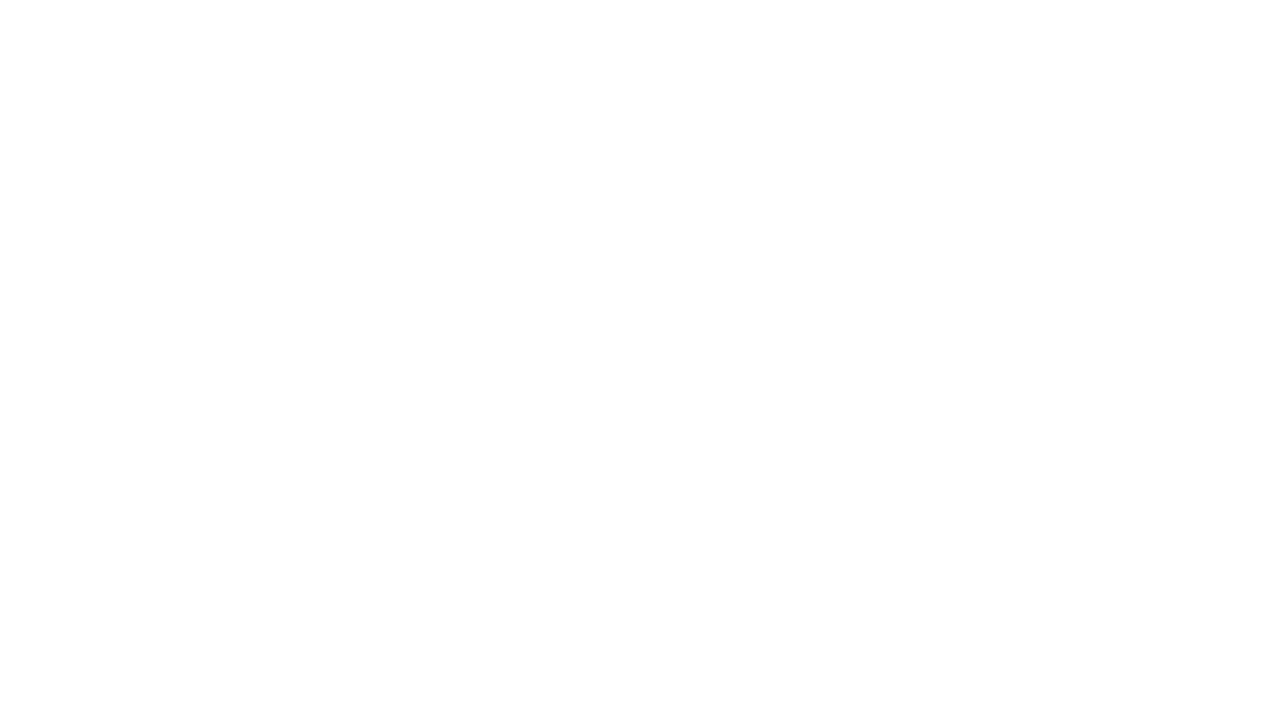

Waited for search results to load
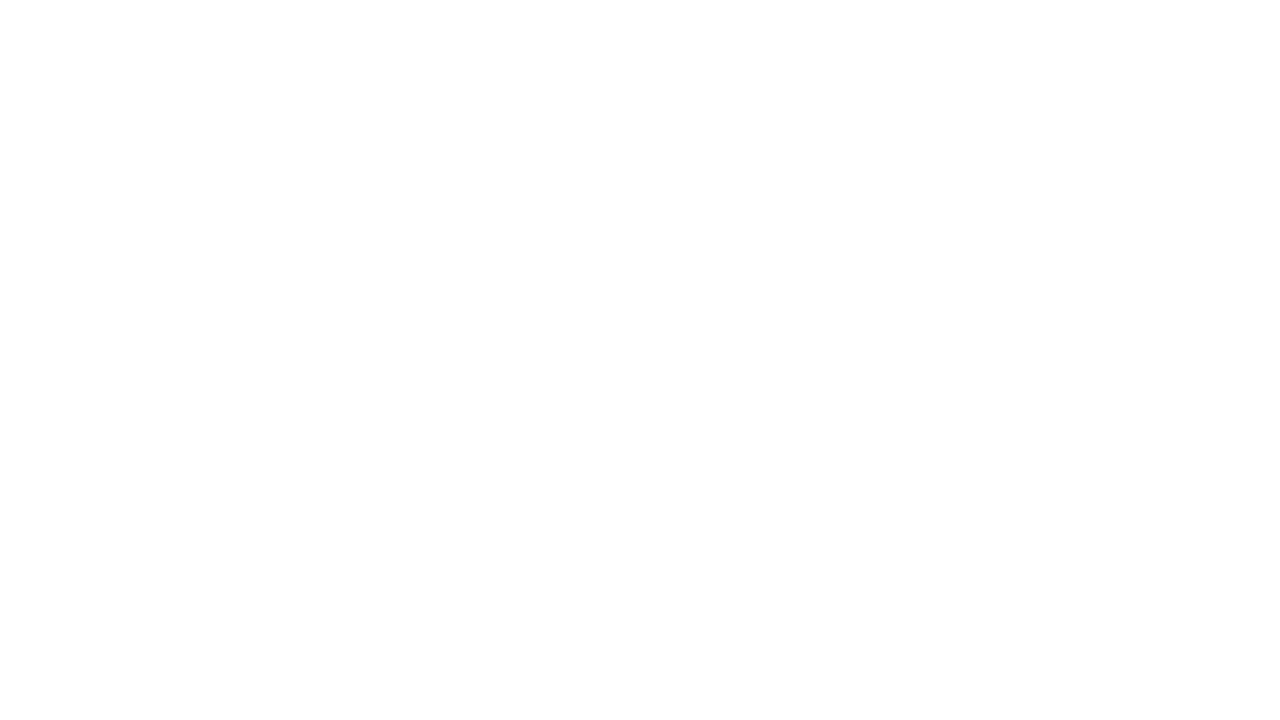

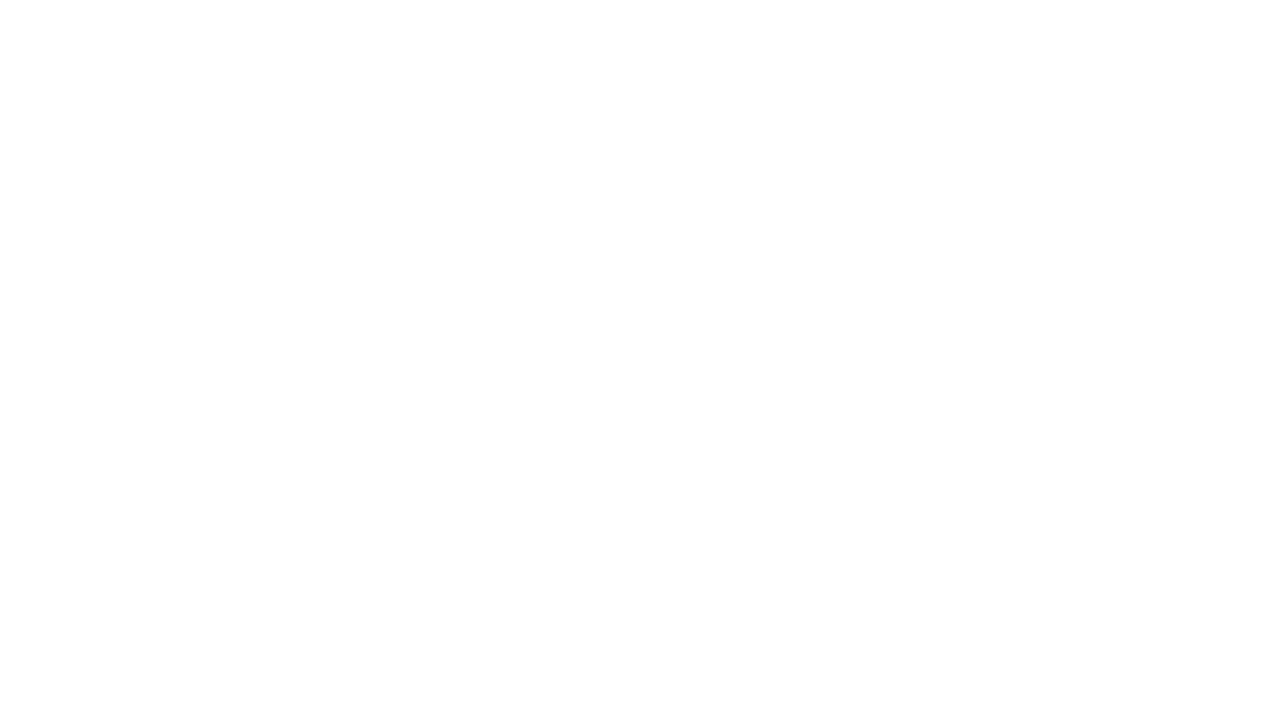